Tests that the todo counter displays the correct number of items as they are added

Starting URL: https://demo.playwright.dev/todomvc

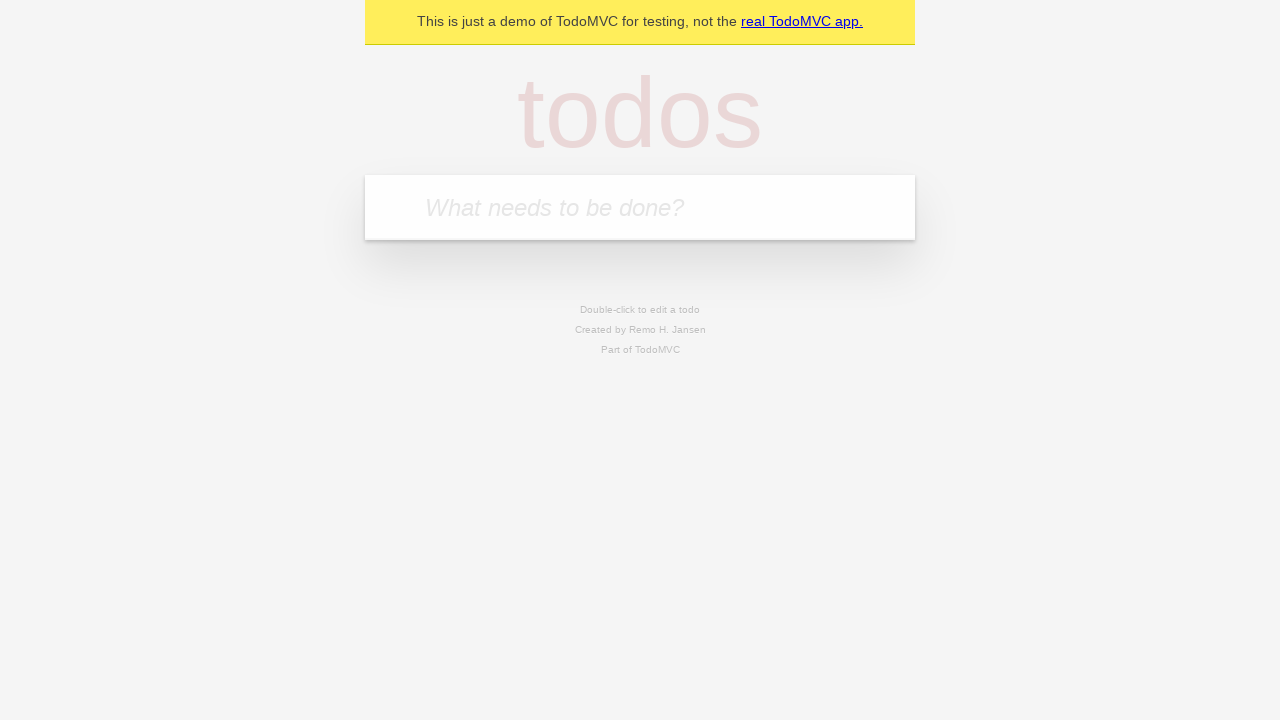

Located the todo input field with placeholder 'What needs to be done?'
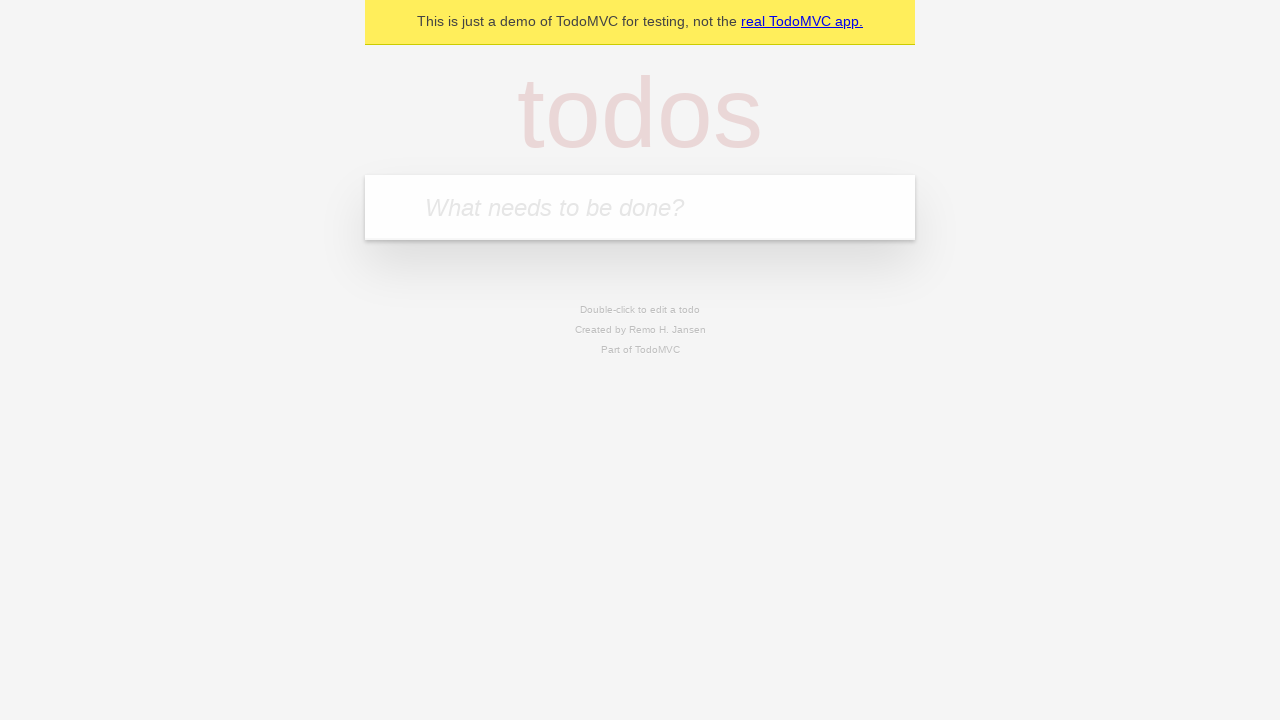

Filled first todo item: 'buy some cheese' on internal:attr=[placeholder="What needs to be done?"i]
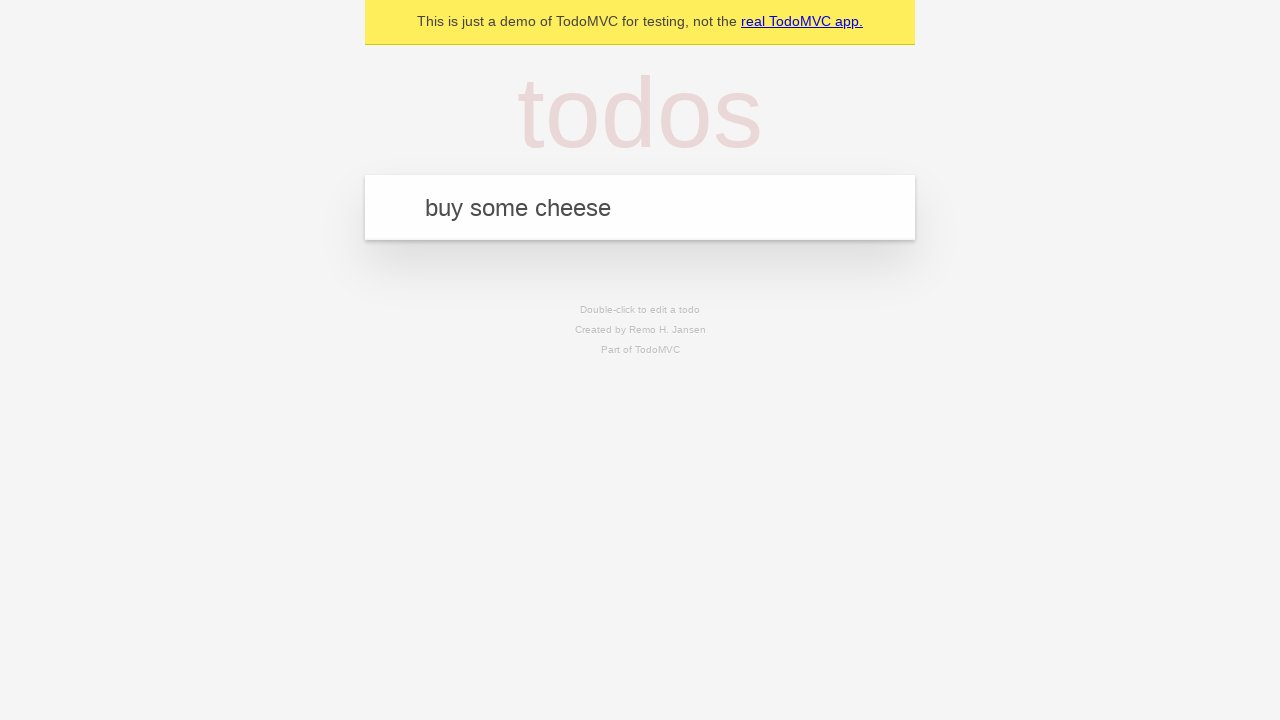

Pressed Enter to add first todo item on internal:attr=[placeholder="What needs to be done?"i]
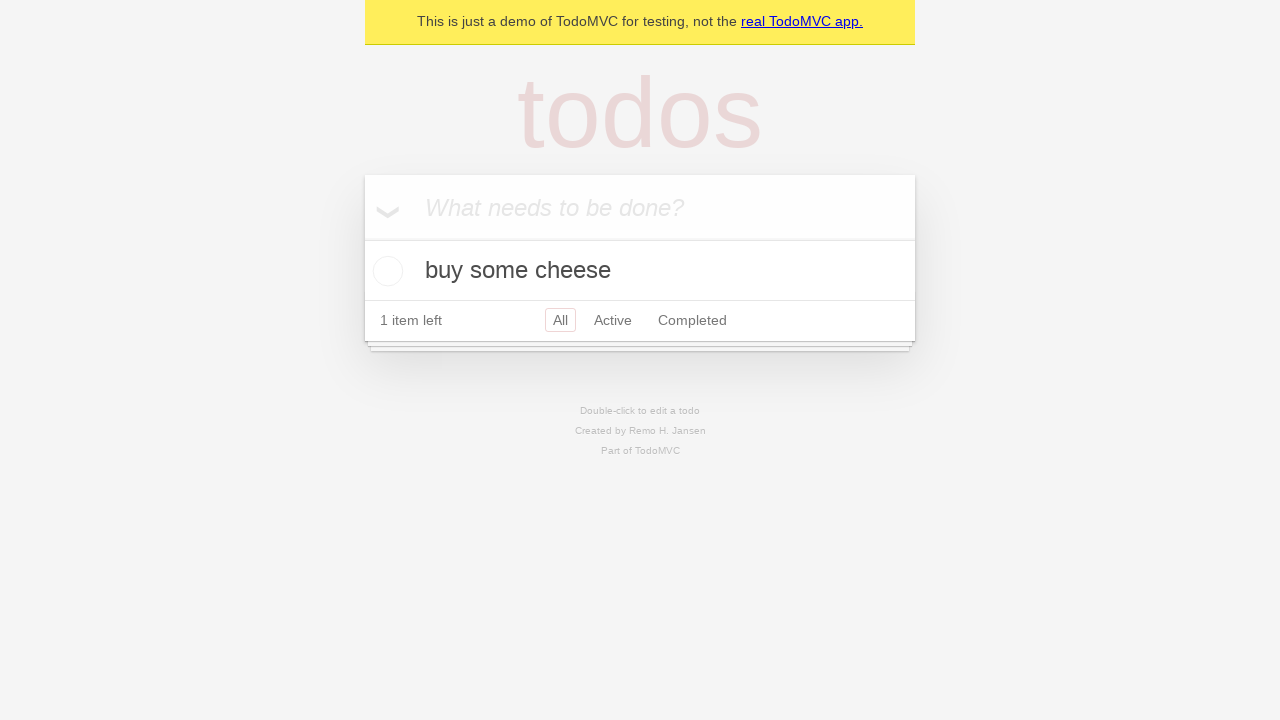

Todo counter element appeared after adding first item
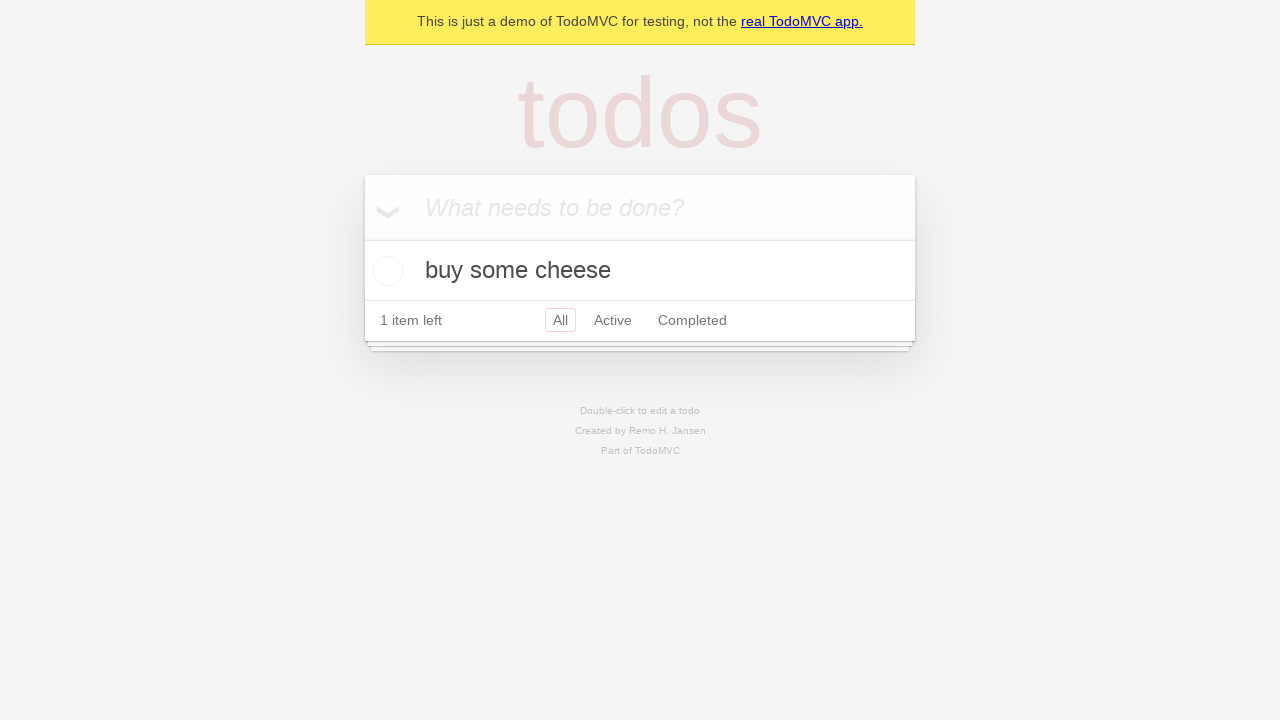

Filled second todo item: 'feed the cat' on internal:attr=[placeholder="What needs to be done?"i]
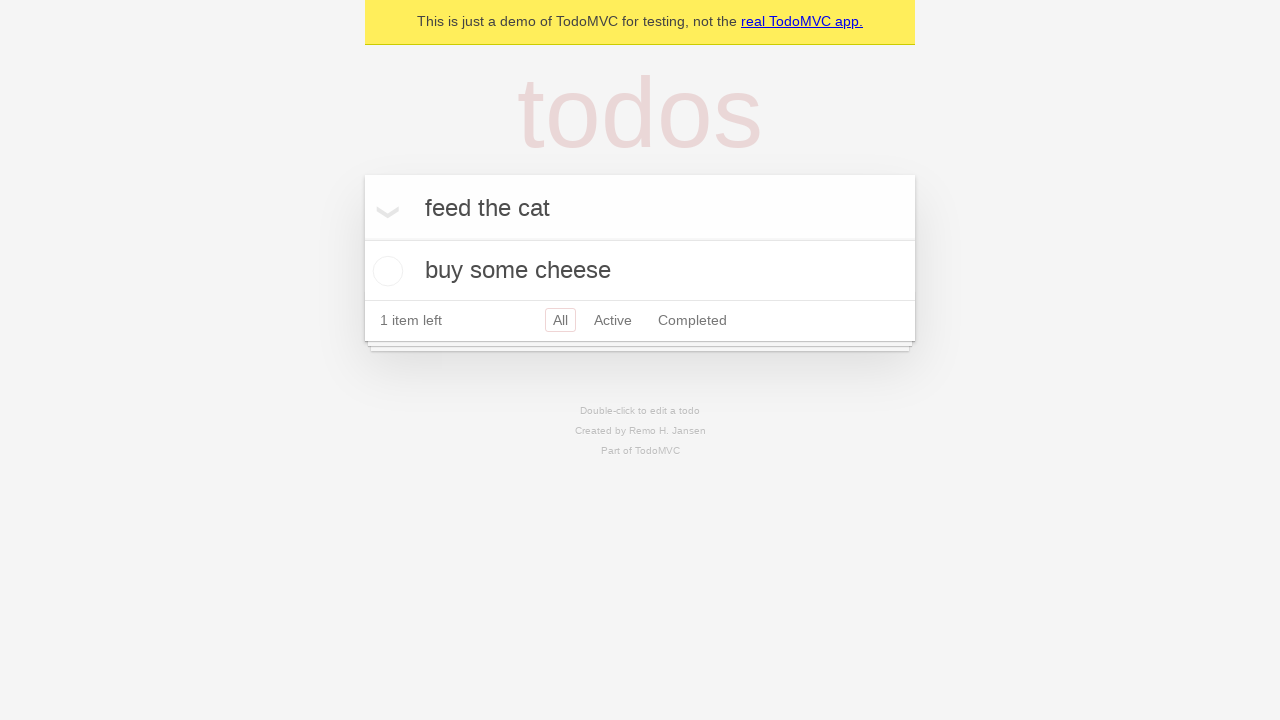

Pressed Enter to add second todo item on internal:attr=[placeholder="What needs to be done?"i]
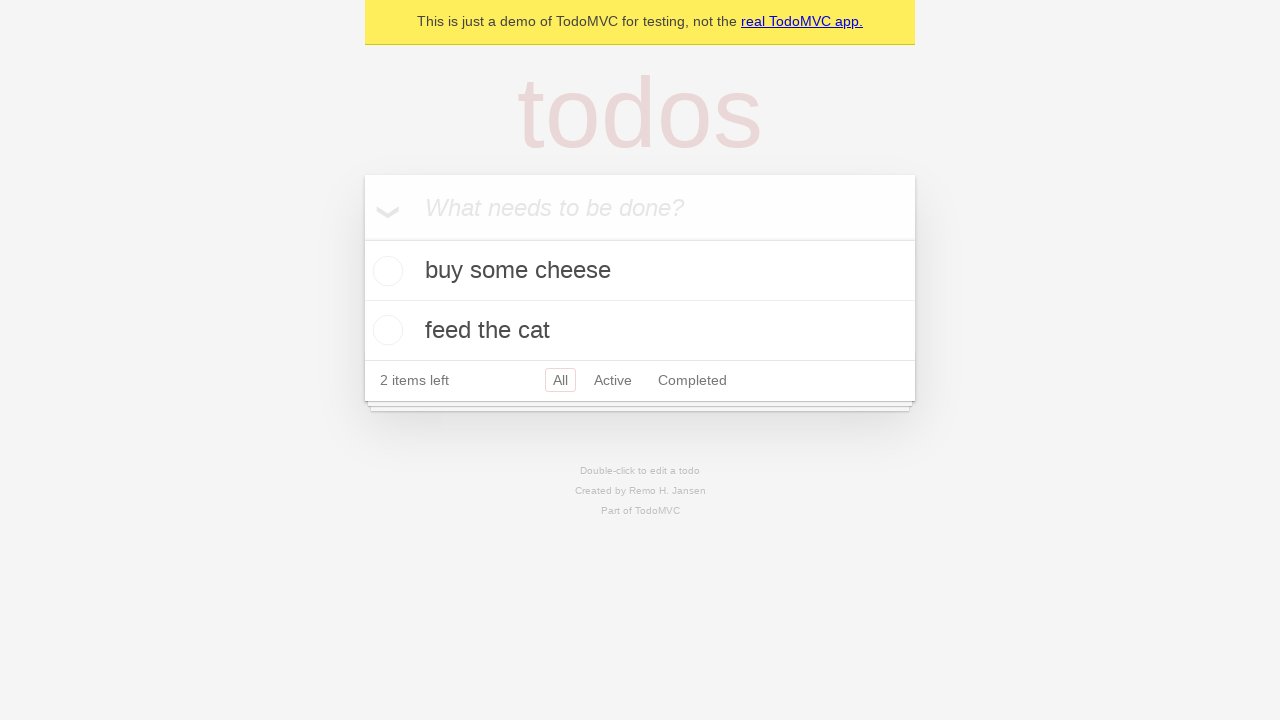

Todo counter updated to reflect 2 items
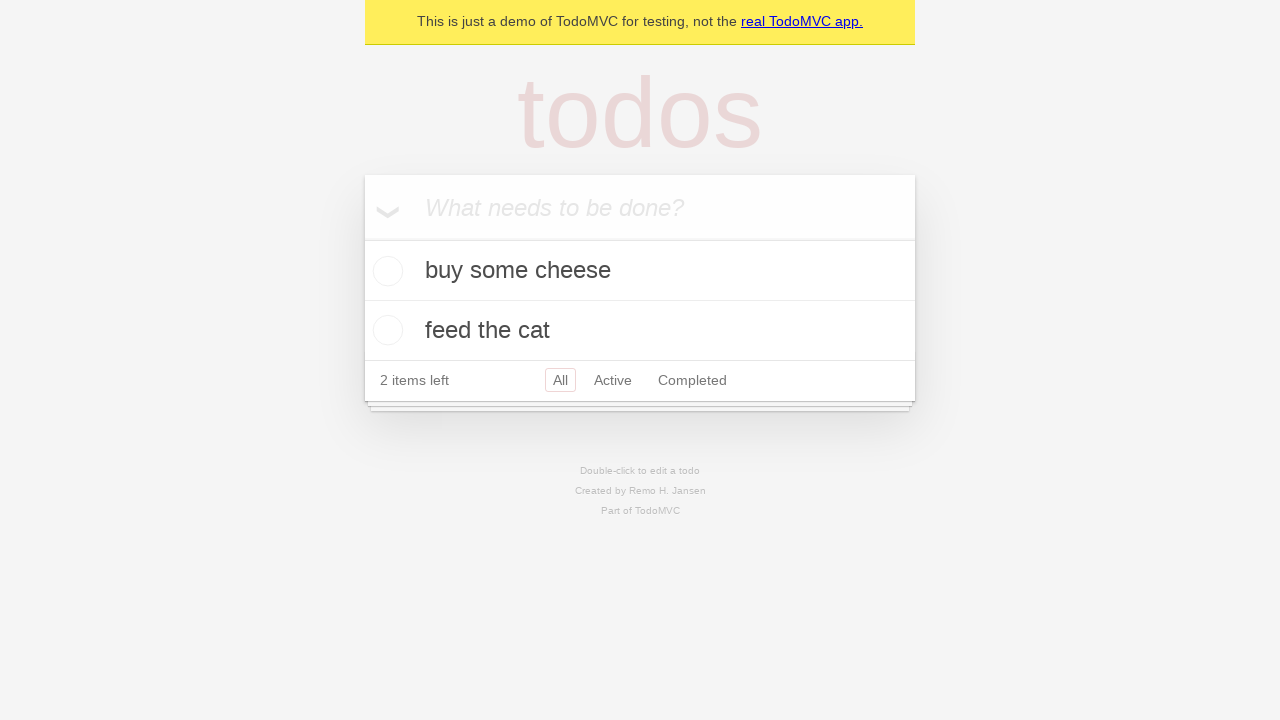

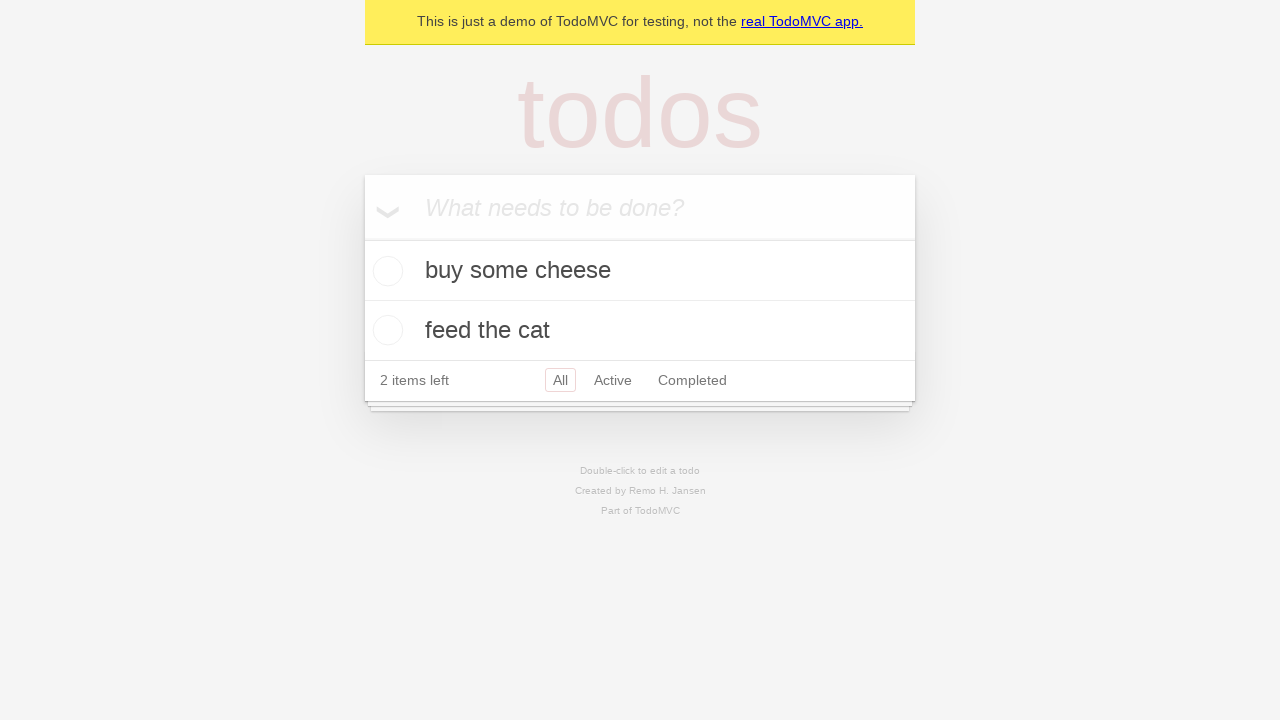